Tests multiple file upload functionality by selecting two files and clicking the upload button on a demo file upload page.

Starting URL: https://demo.automationtesting.in/FileUpload.html

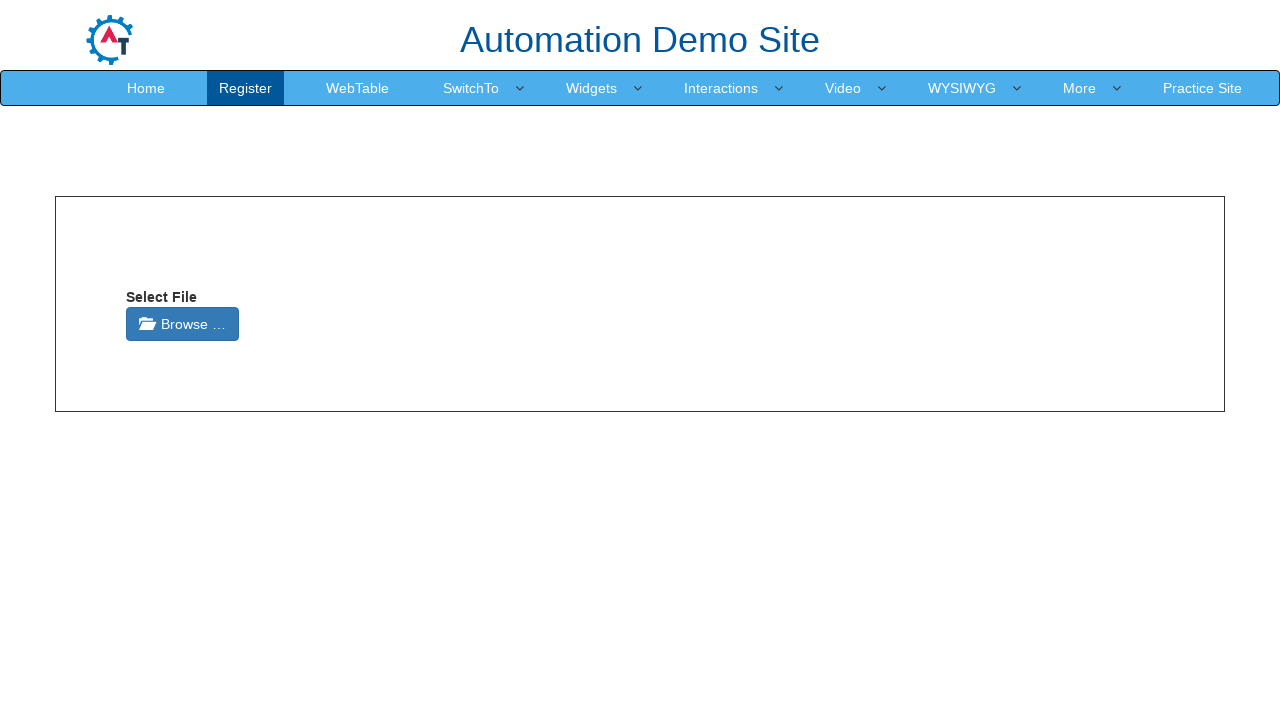

Created temporary test files for upload
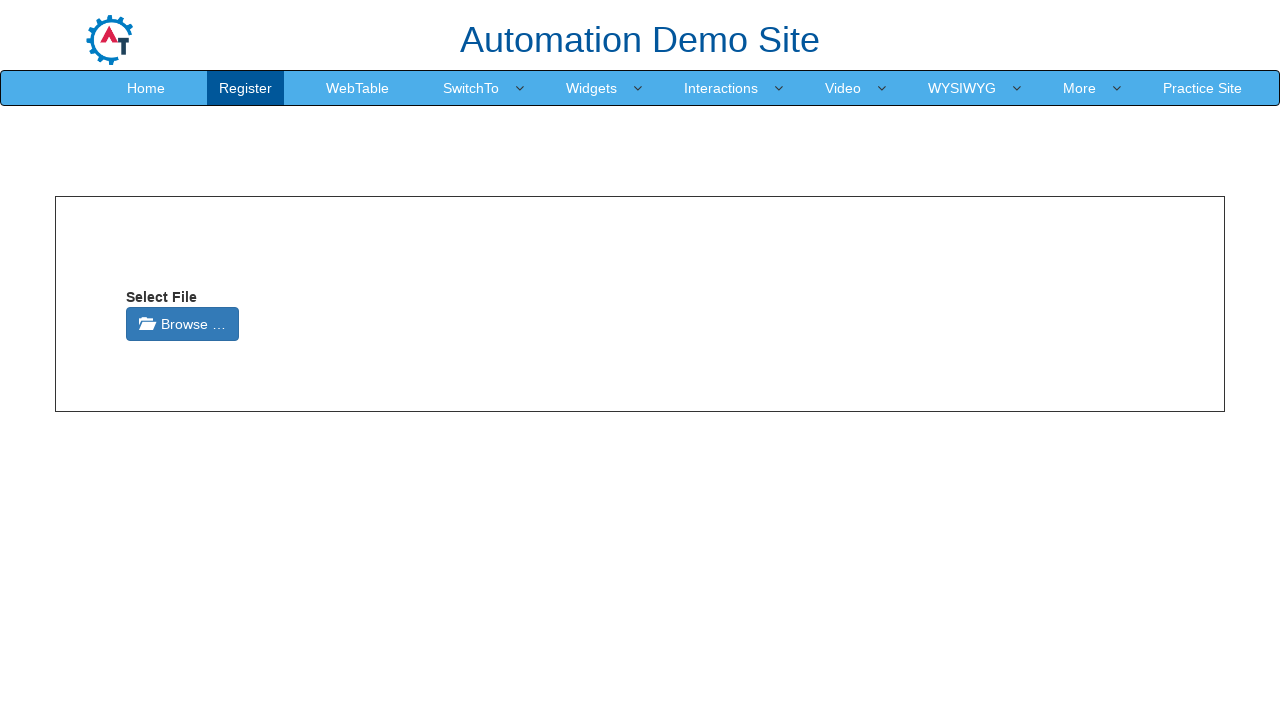

Selected two test files for upload
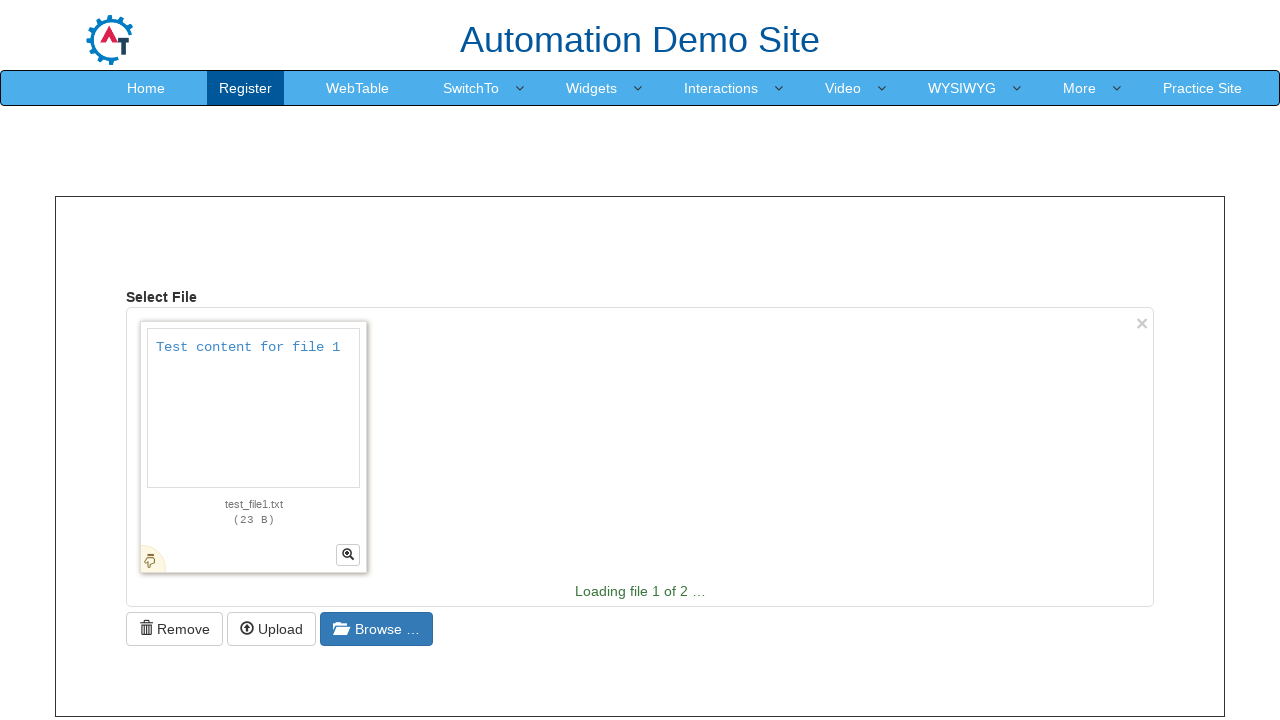

Clicked the upload button to upload selected files at (272, 629) on internal:attr=[title="Upload selected files"i]
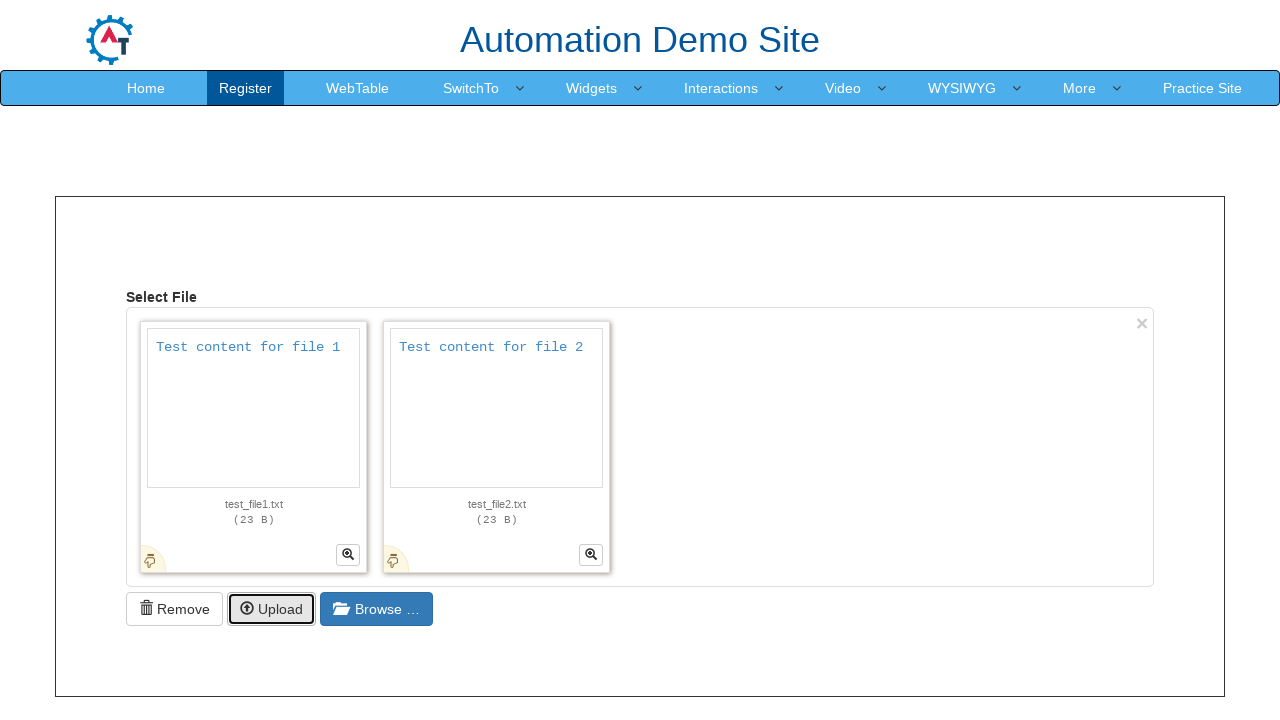

Waited 2000ms for upload to complete
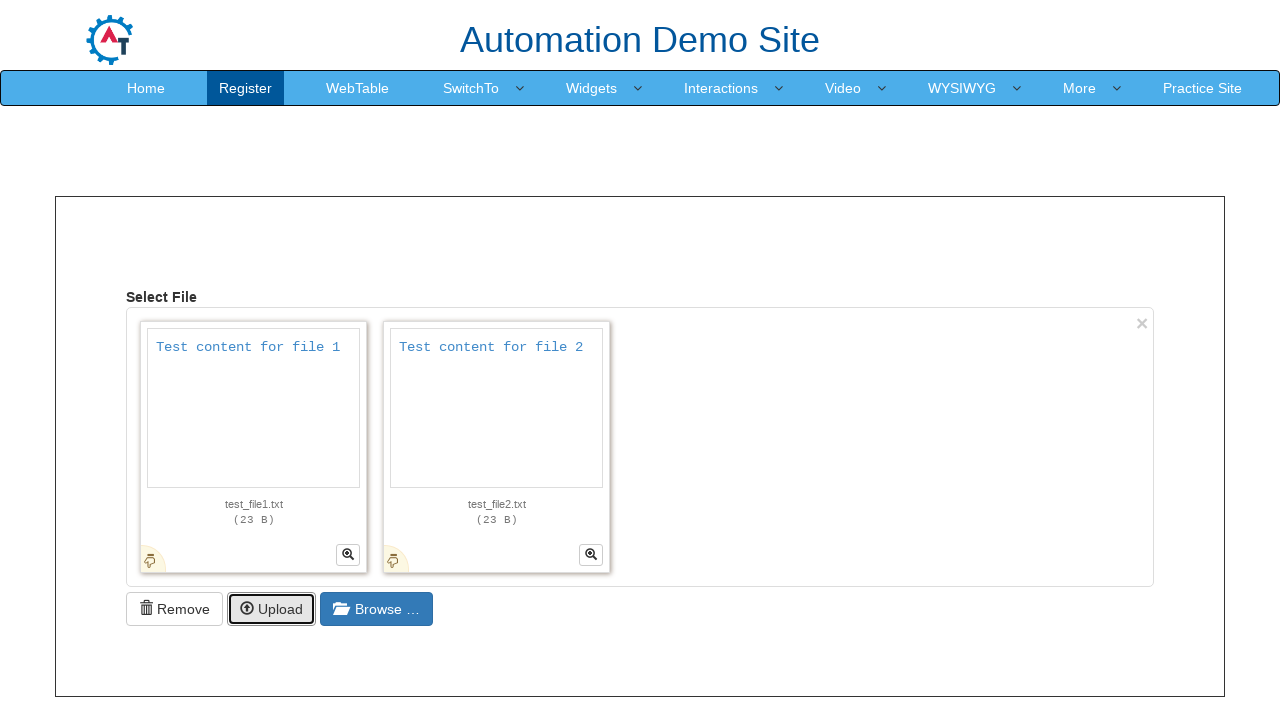

Cleaned up temporary test files and directory
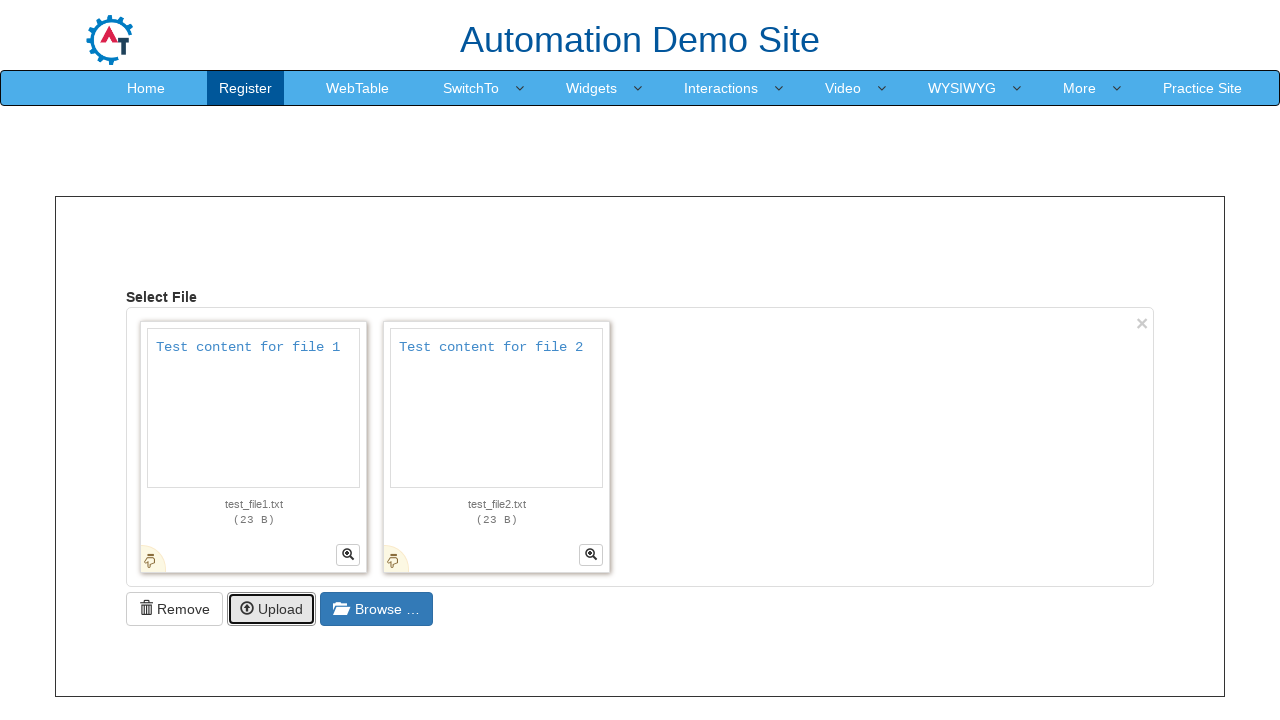

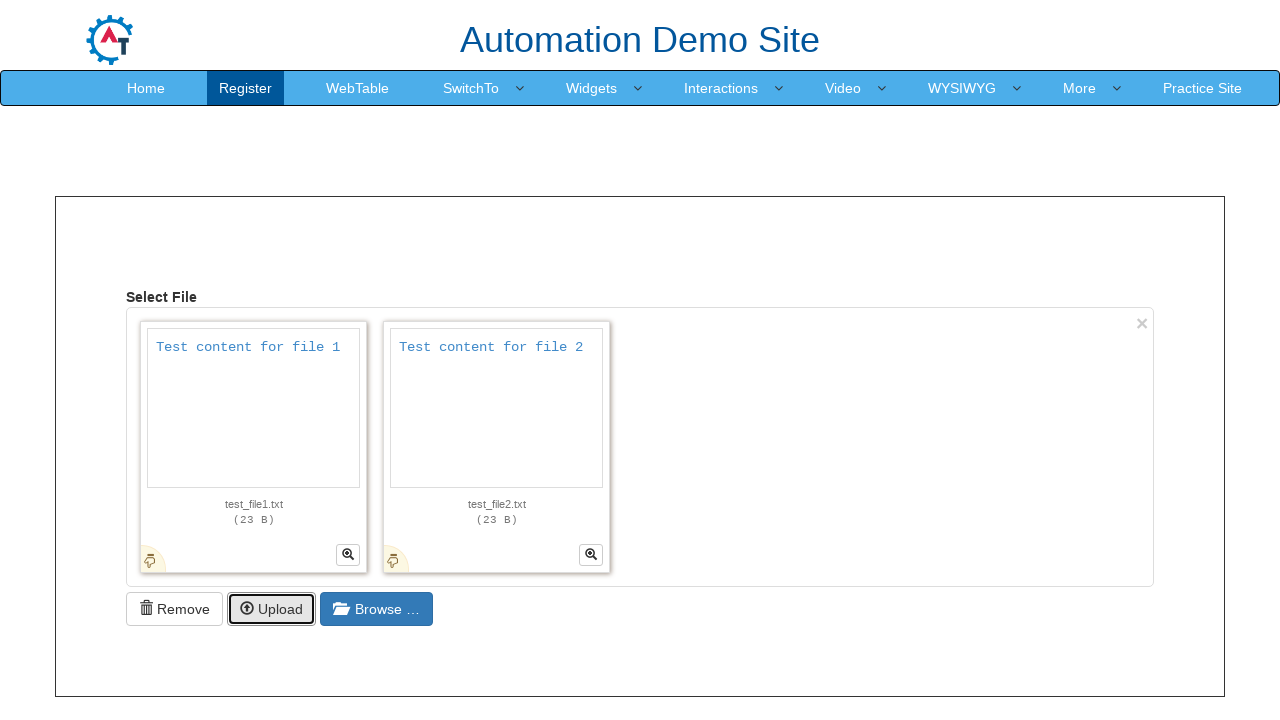